Tests interacting with content inside an iframe by locating the frame and filling an input field.

Starting URL: https://demo.automationtesting.in/Frames.html

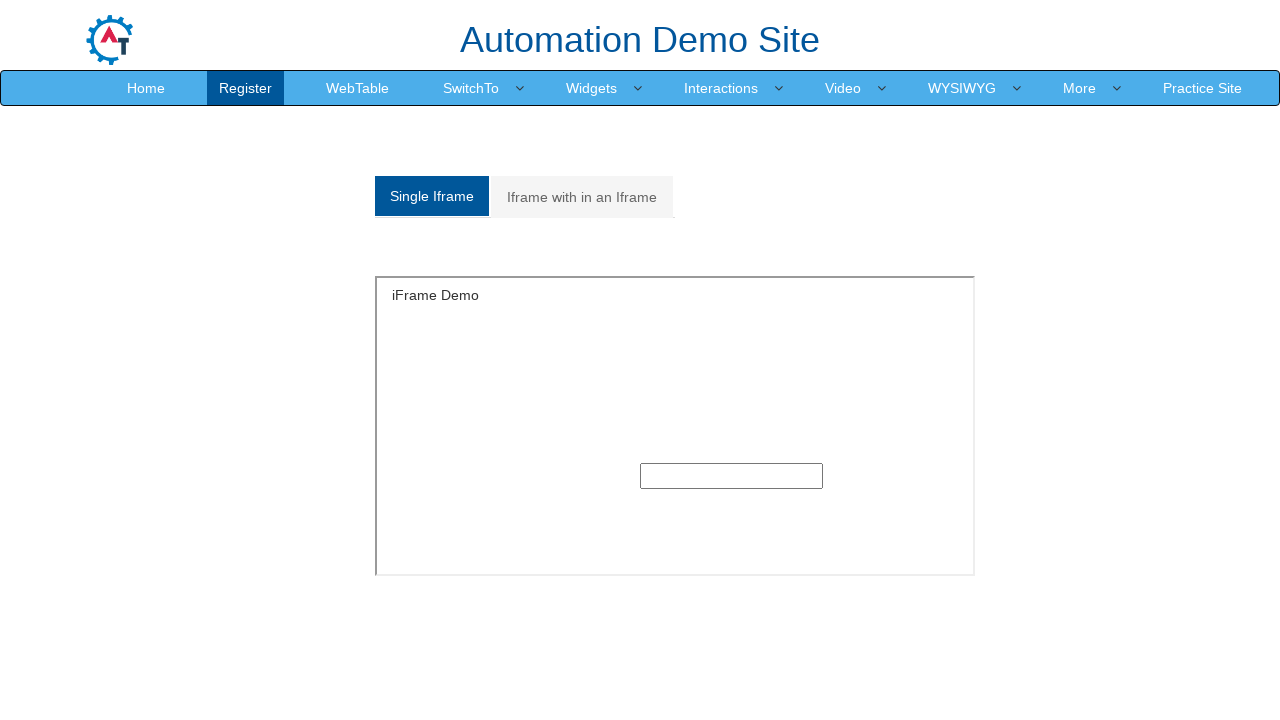

Located iframe with name 'SingleFrame'
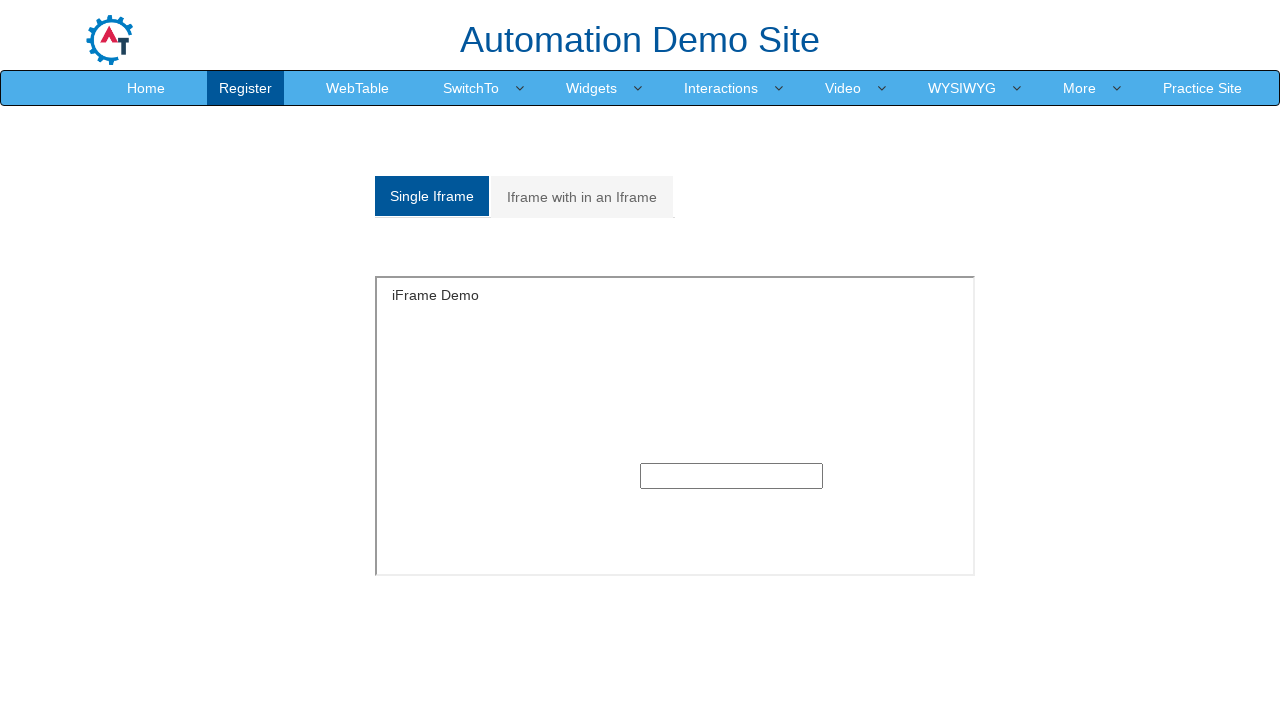

Verified SingleFrame iframe was found
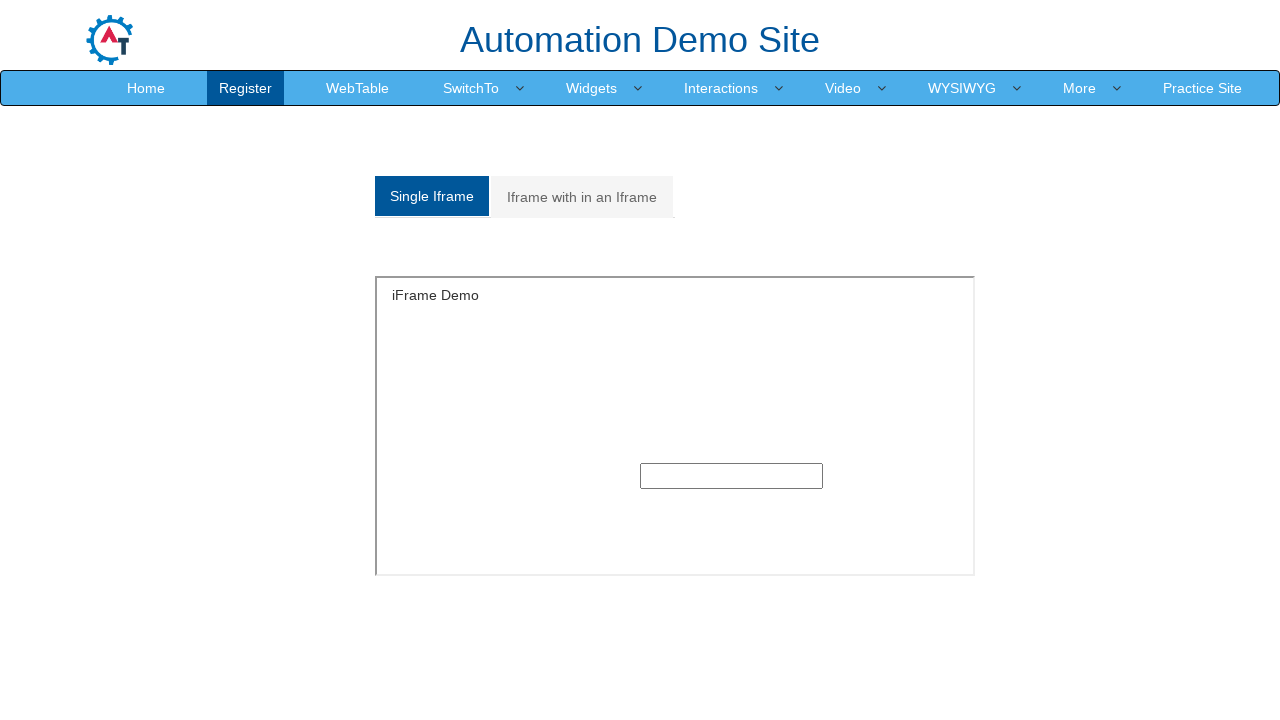

Filled input field inside iframe with 'Hello from Playwright!' on input
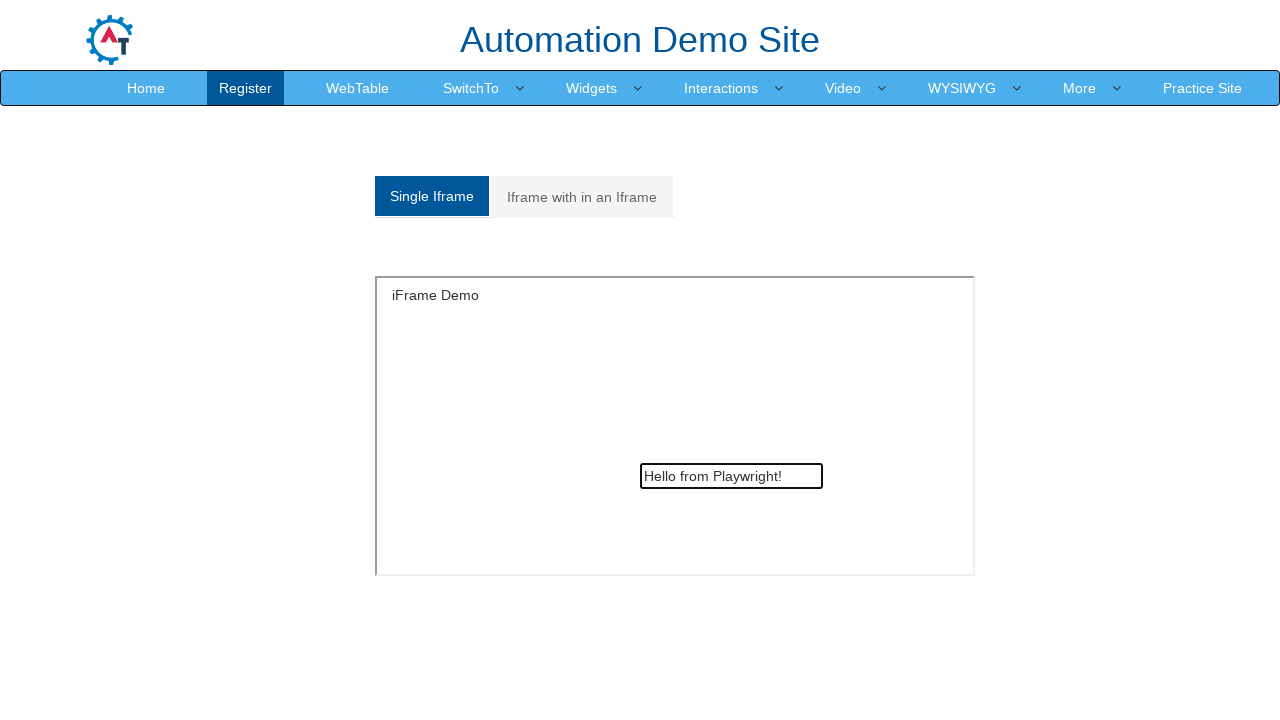

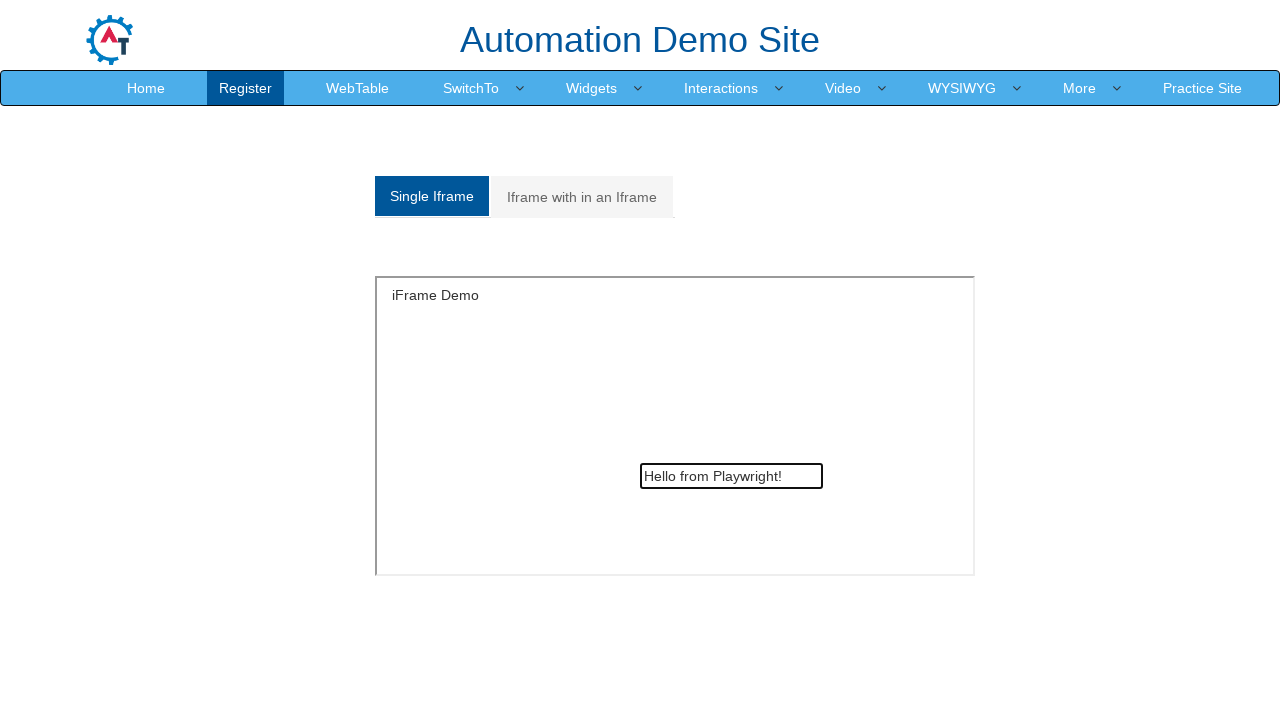